Tests that the website loads correctly in mobile viewport by navigating to the homepage with mobile dimensions

Starting URL: https://www.borrowlenses.com/

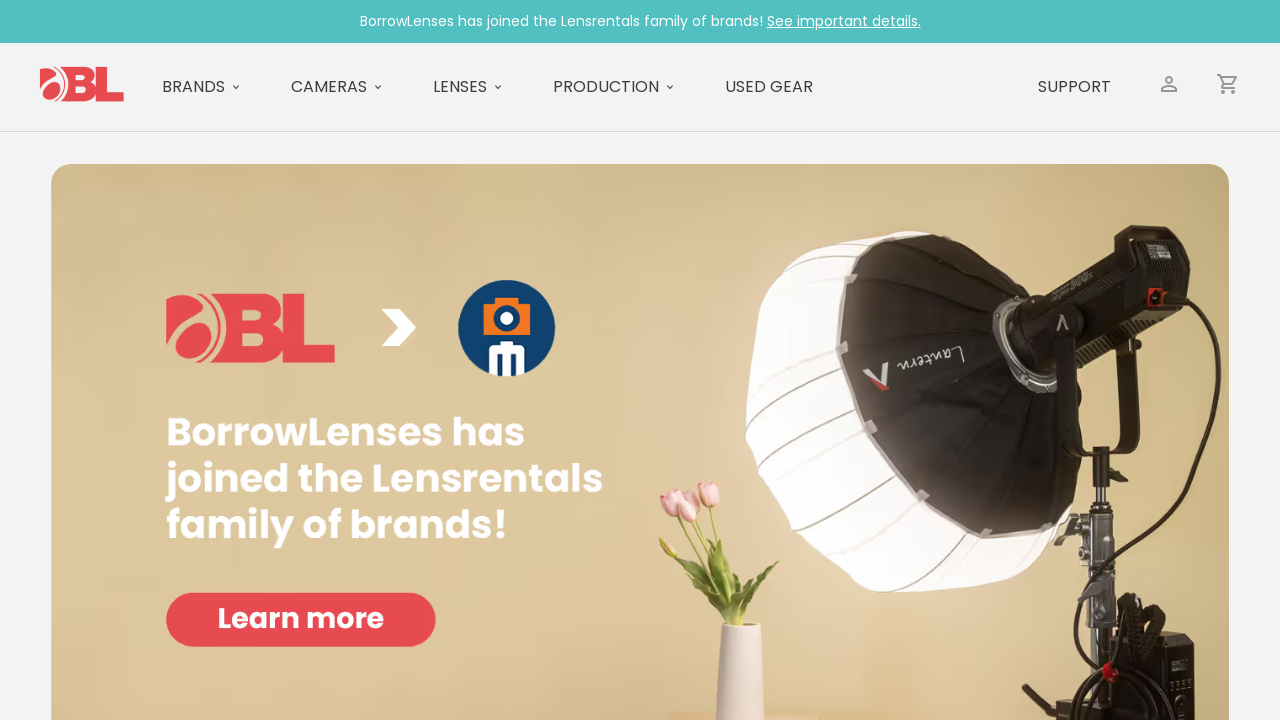

Initial screenshot of BorrowLenses homepage loaded in mobile viewport
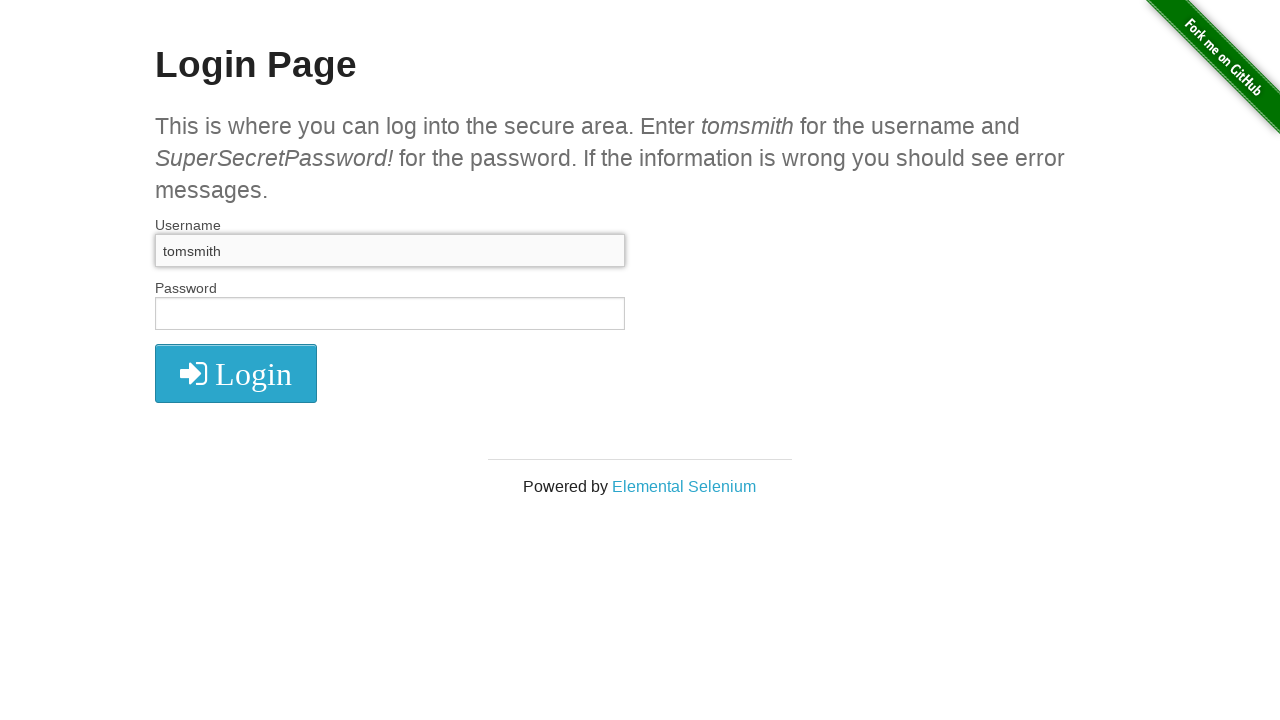

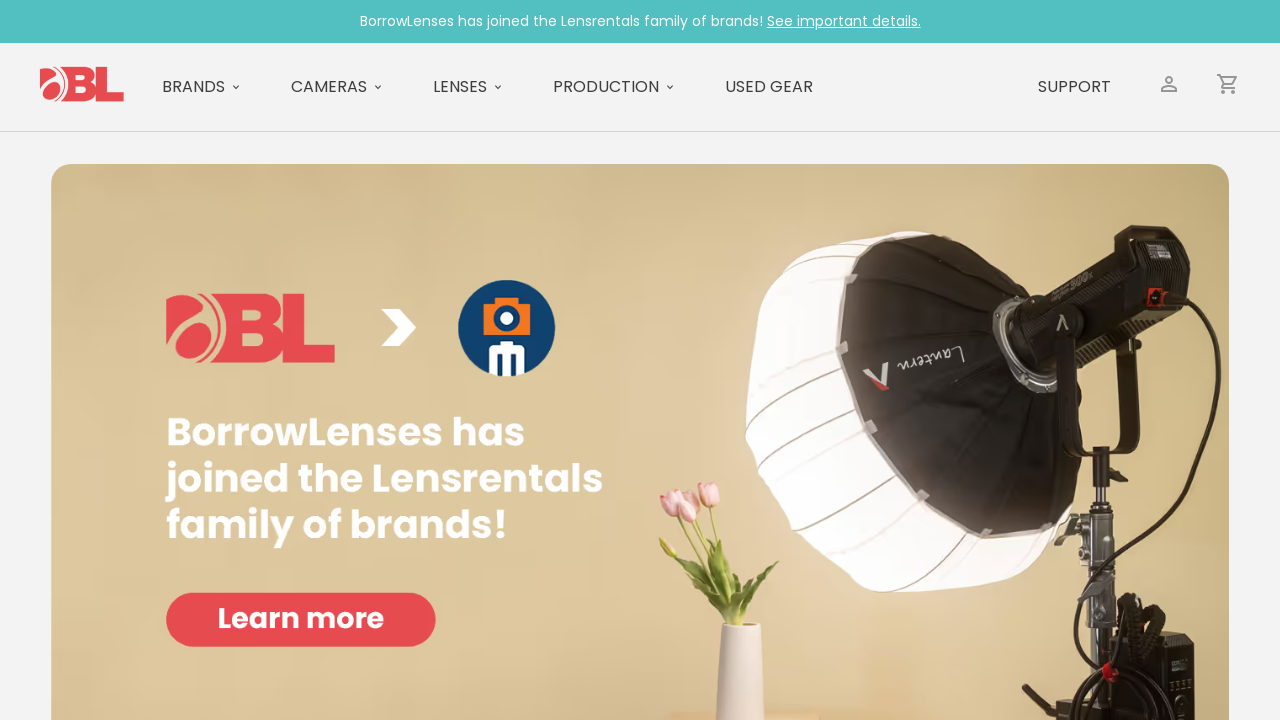